Navigates to a page, calculates a specific number using mathematical operations, and clicks on a link containing that calculated text

Starting URL: http://suninjuly.github.io/find_link_text

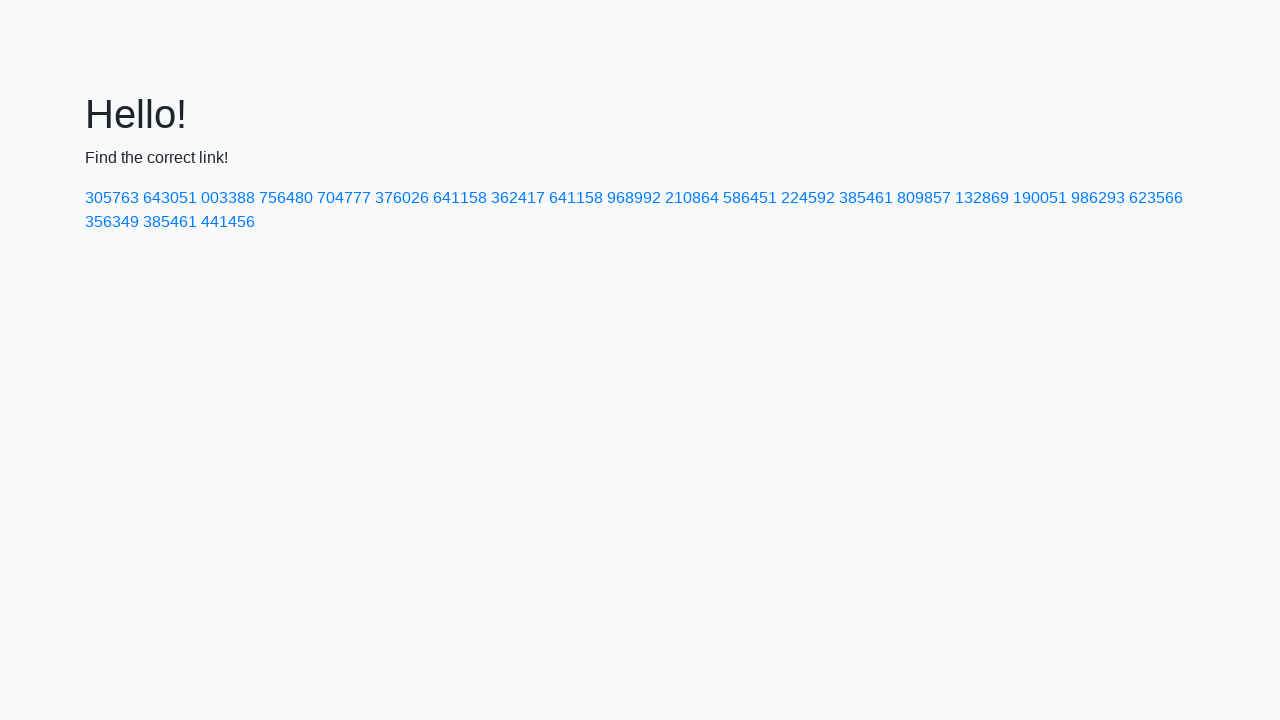

Calculated cryptographic string: 224592
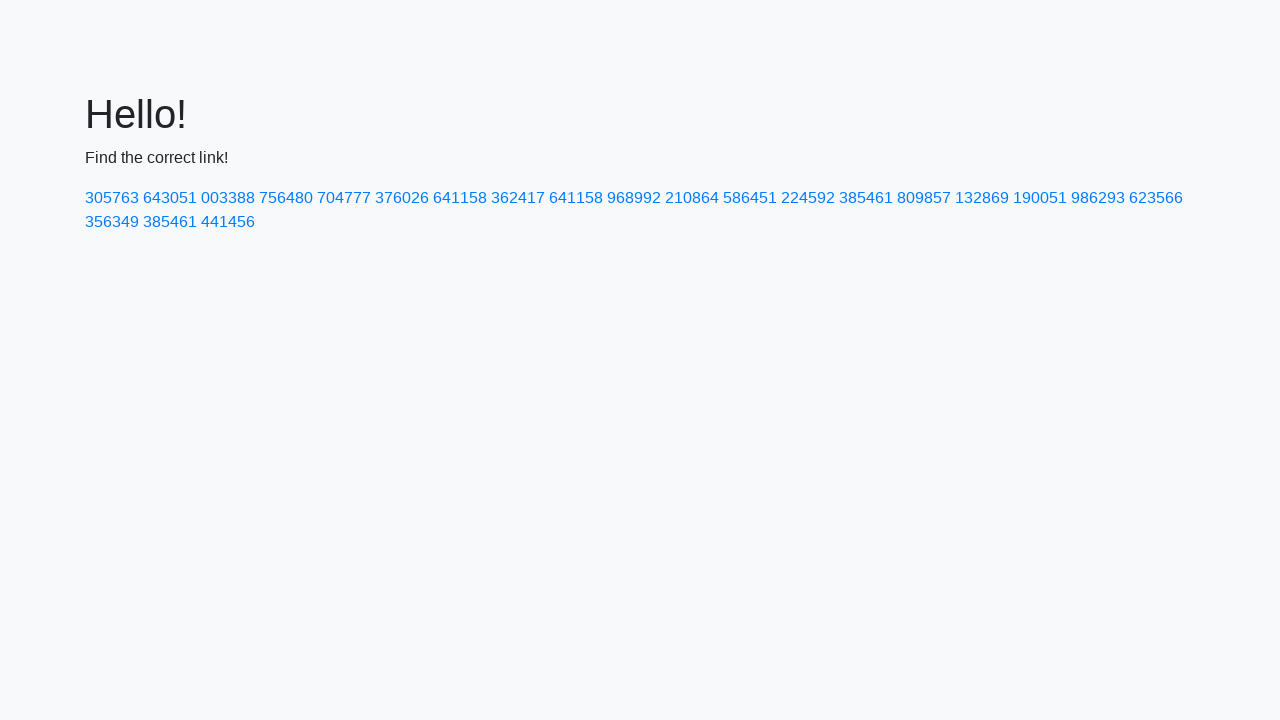

Clicked link with text '224592' at (808, 198) on text=224592
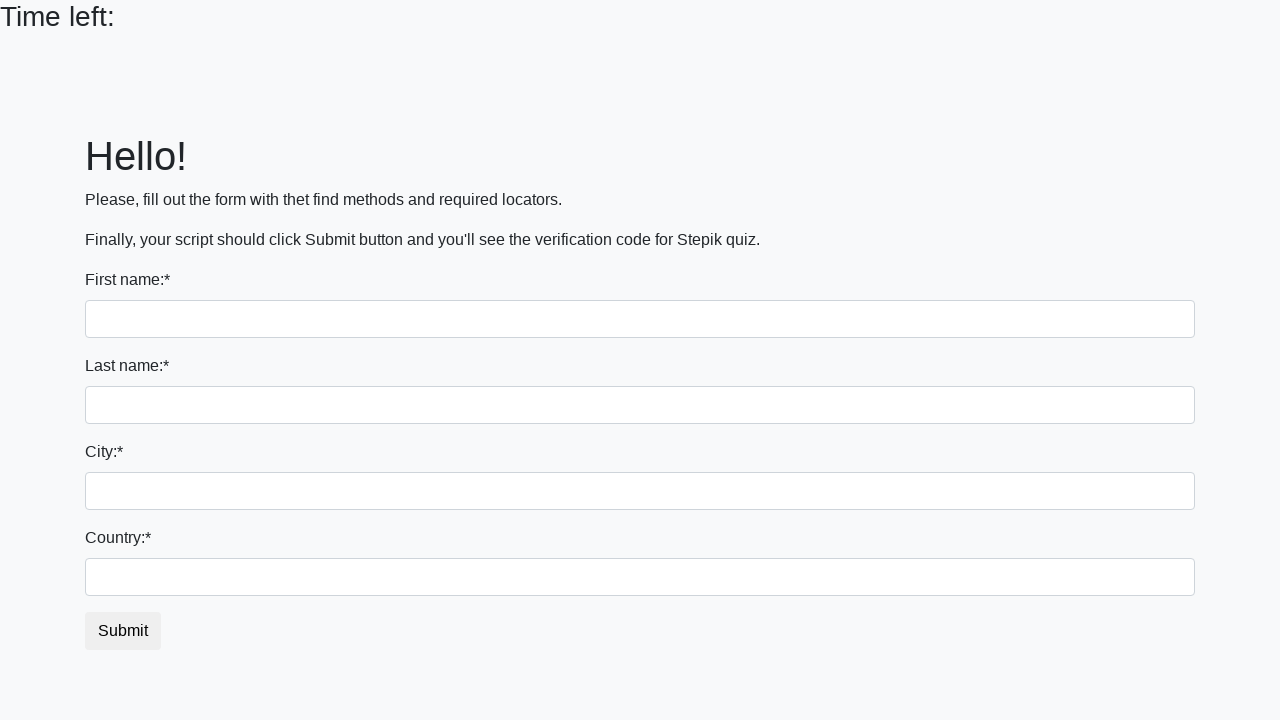

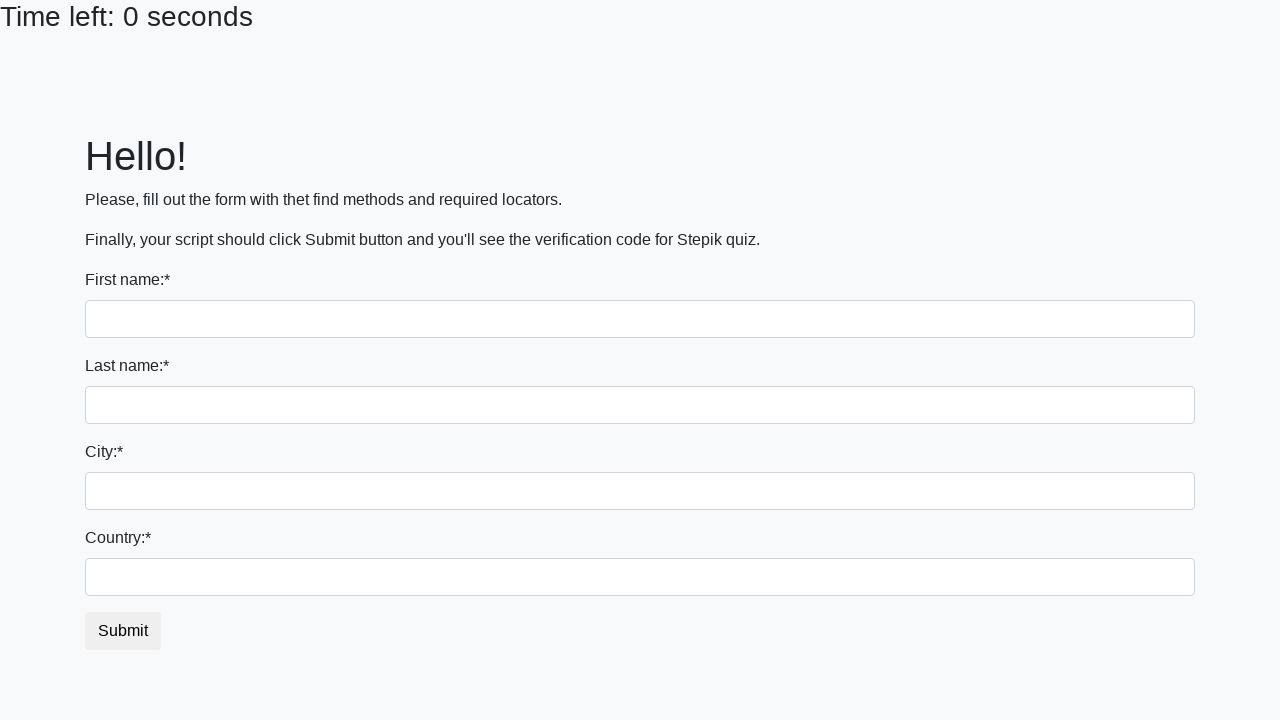